Tests handling a JavaScript prompt dialog by clicking a link that triggers a prompt, entering text, and accepting it.

Starting URL: https://www.selenium.dev/documentation/webdriver/interactions/alerts/

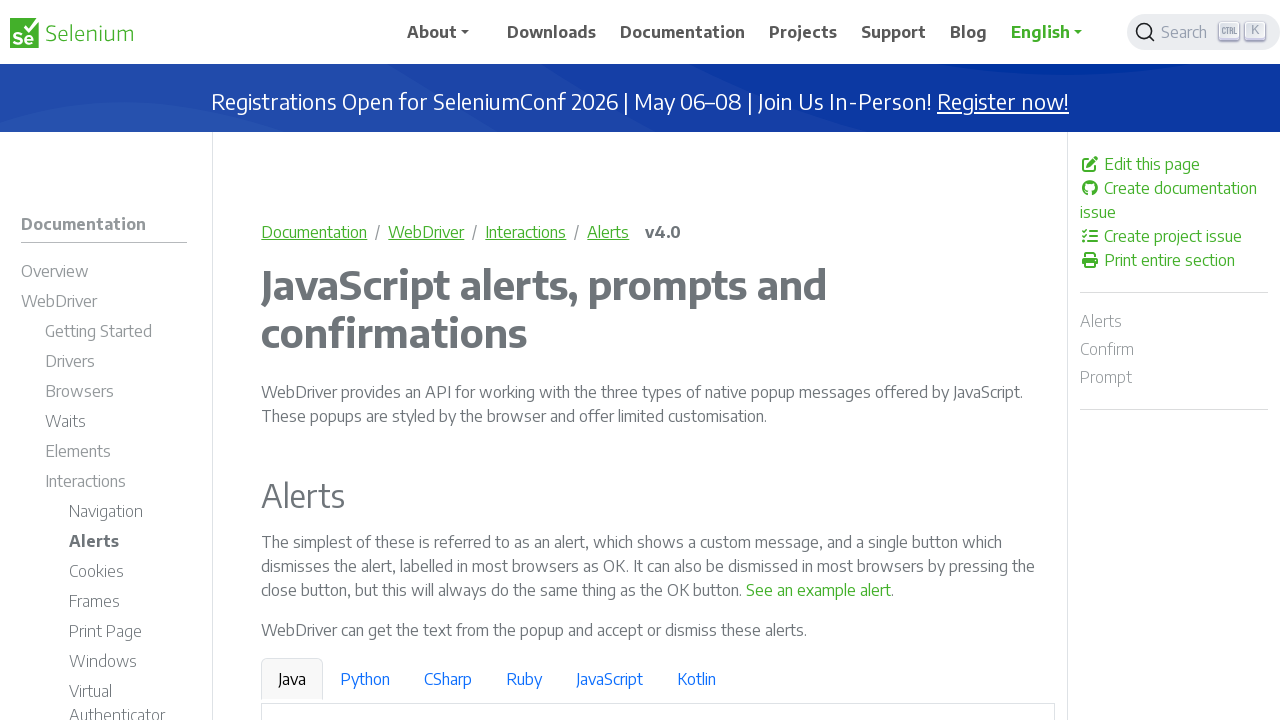

Set up dialog handler to accept prompt with text 'Playwright Test Input'
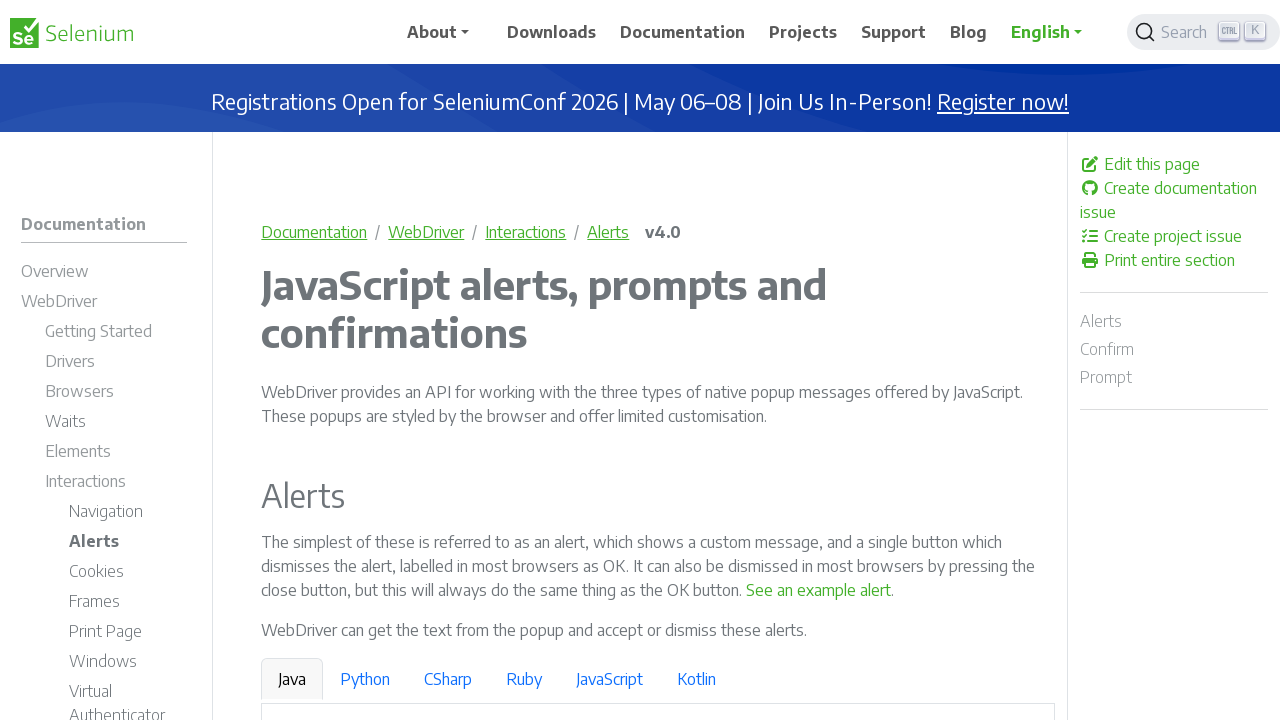

Clicked link to trigger JavaScript prompt dialog at (627, 360) on a[onclick*='prompt']
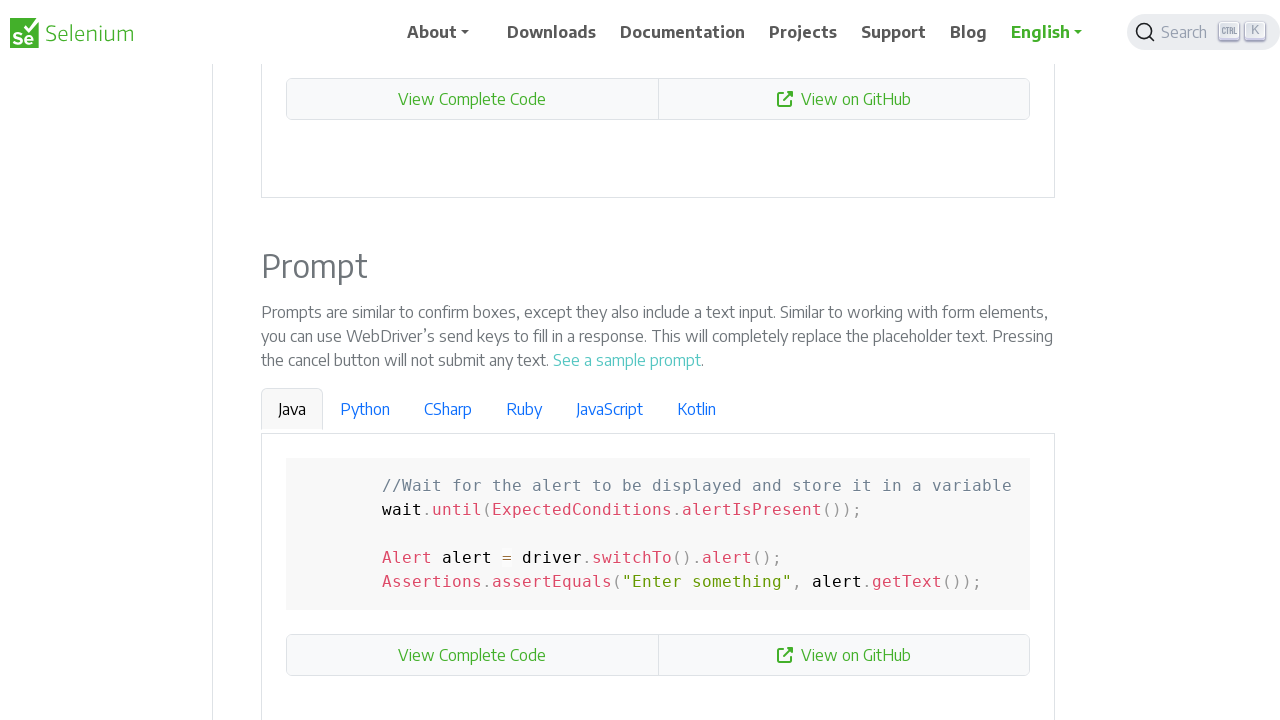

Waited 500ms for prompt dialog to be processed
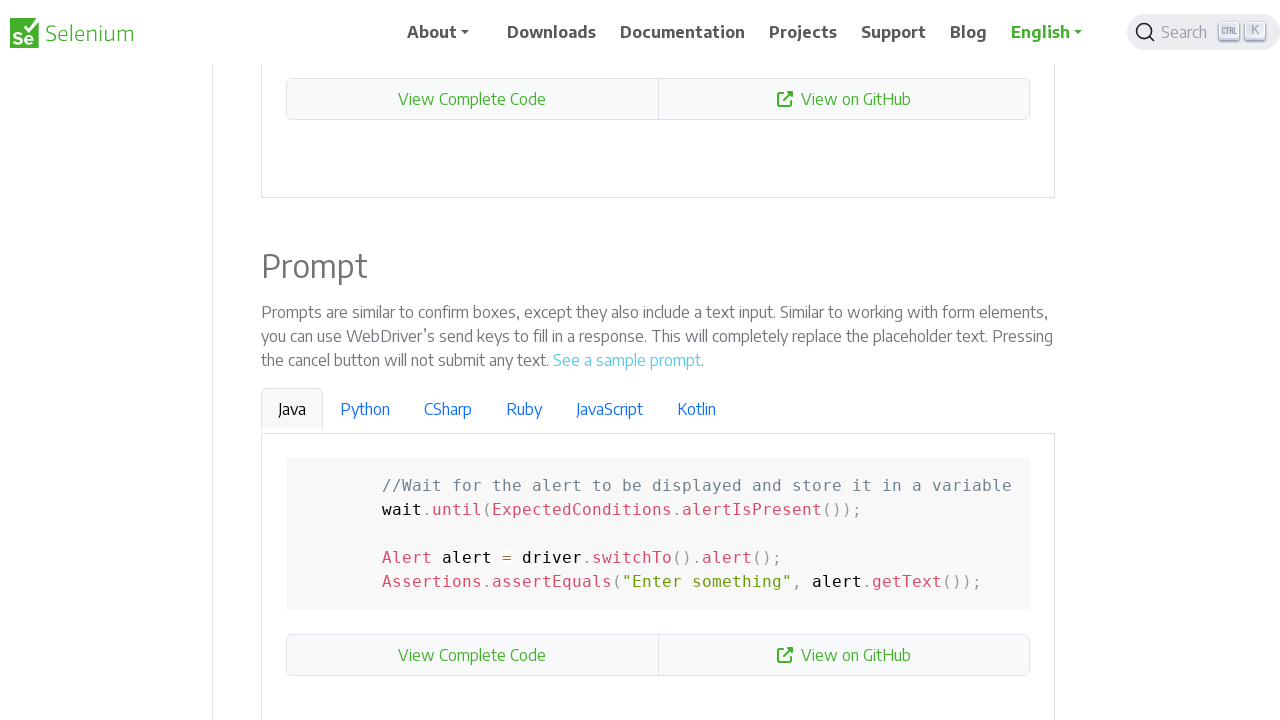

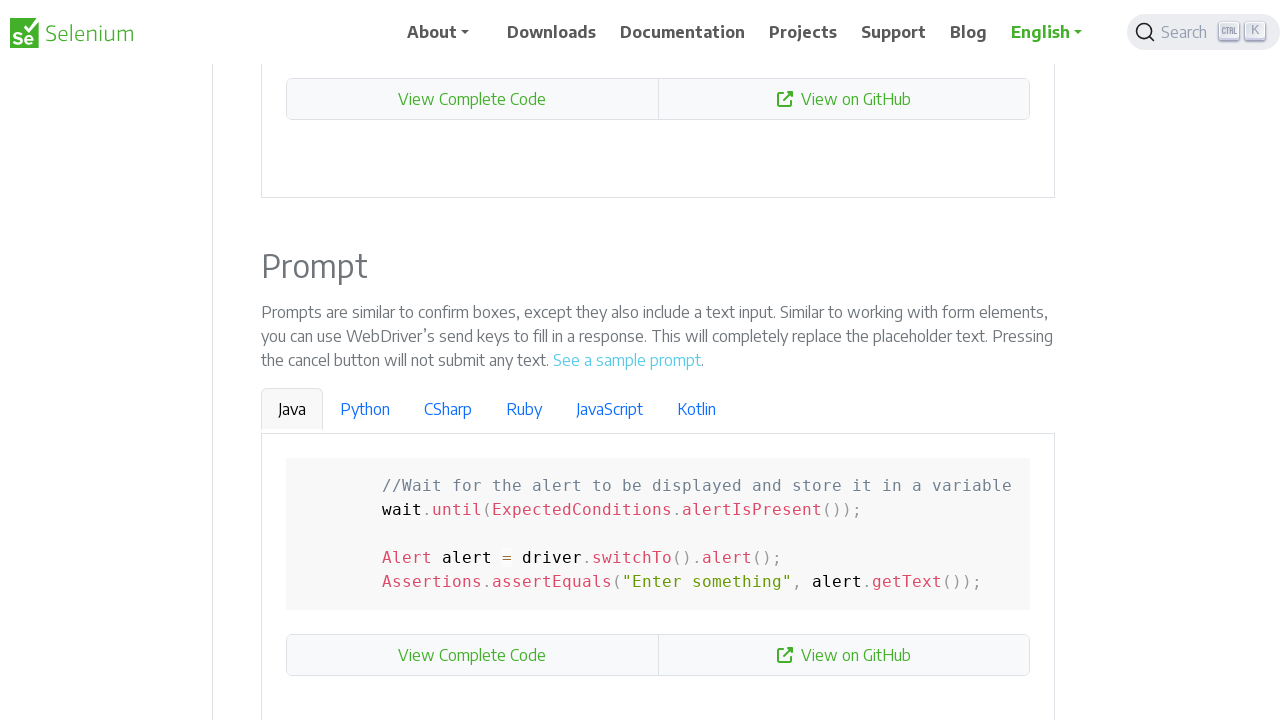